Navigates to the BAPS Satsang Exams website and verifies the page loads successfully by maximizing the window.

Starting URL: https://www.bapssatsangexams.org/

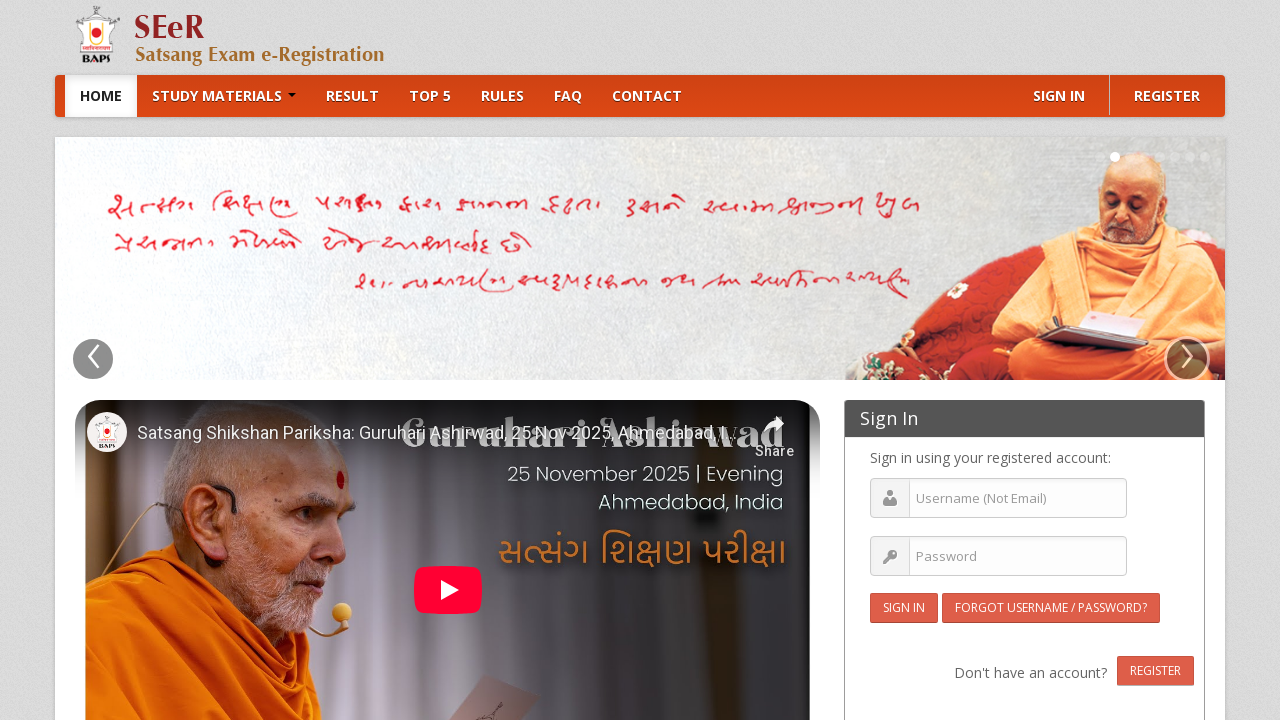

Waited for page DOM content to load
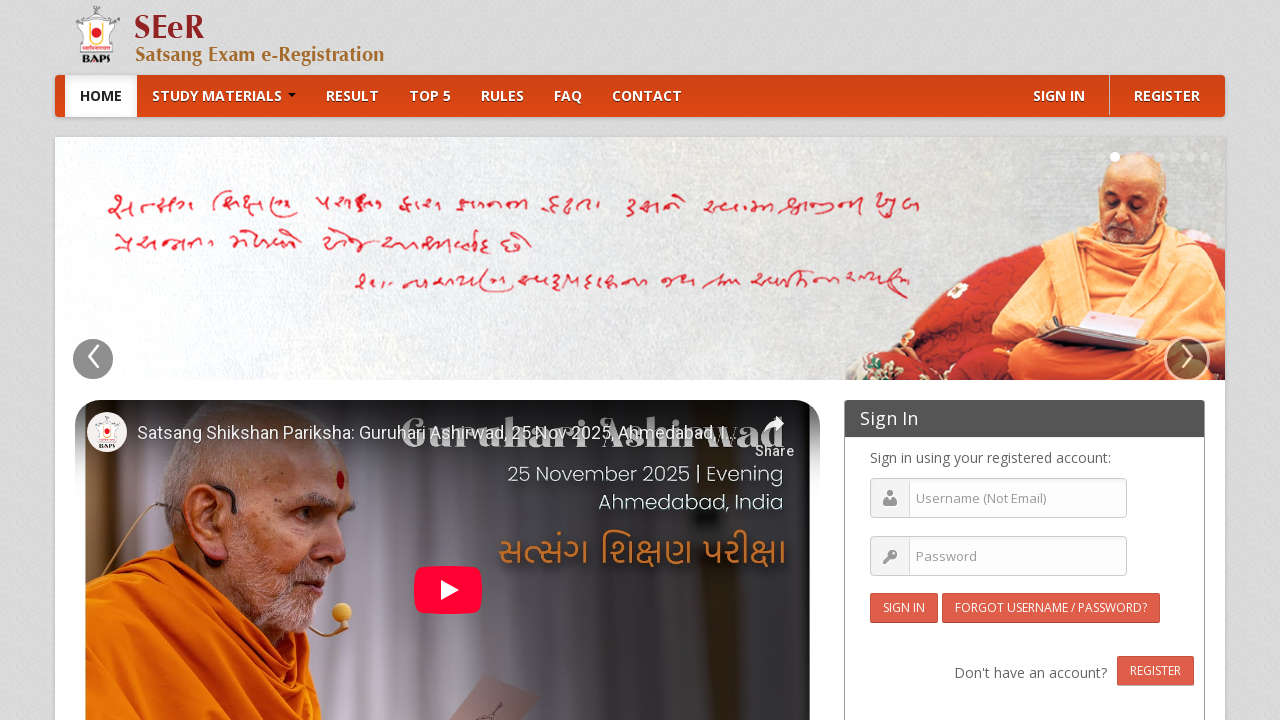

Verified body element exists on BAPS Satsang Exams website
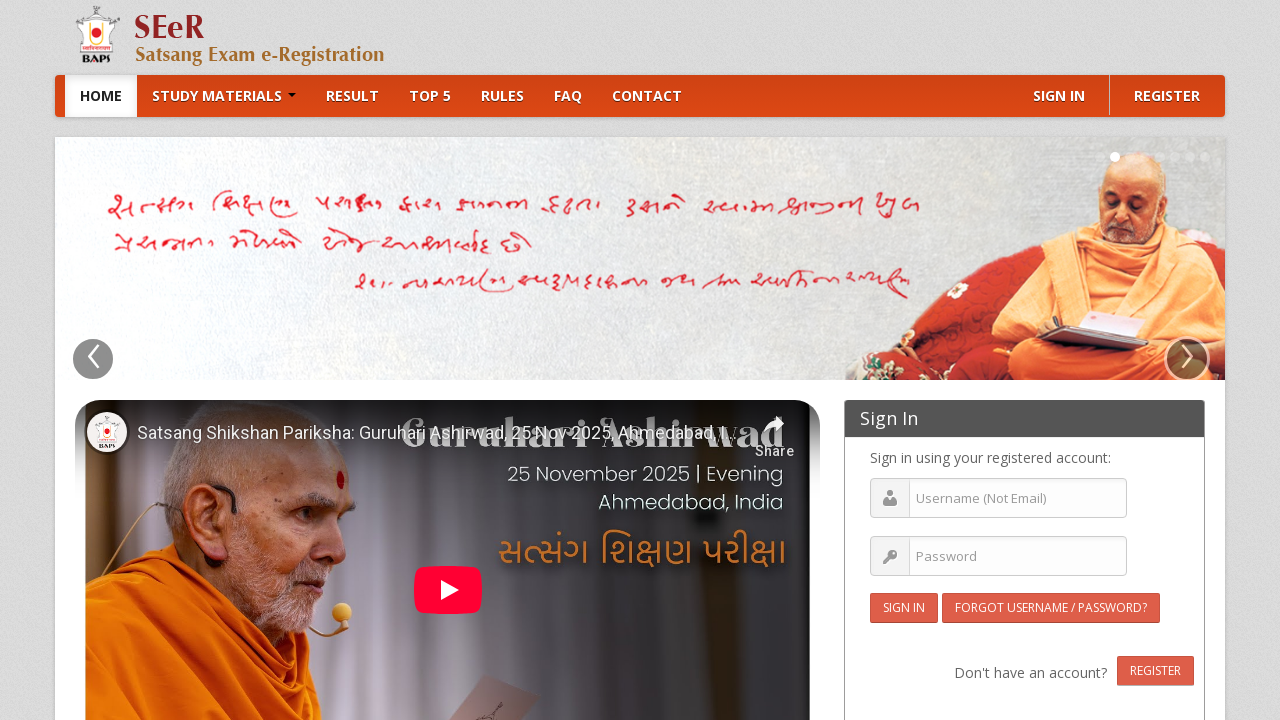

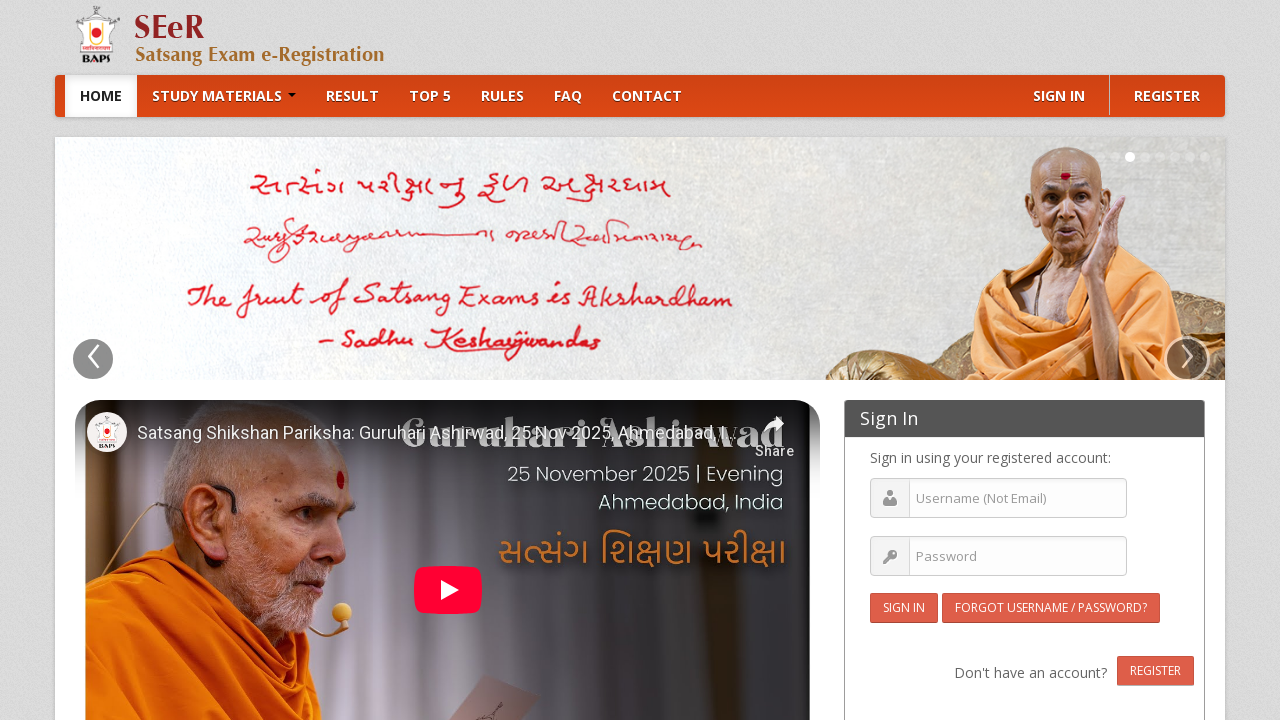